Tests handling a JavaScript prompt dialog by clicking a link to the alerts page, triggering a JS prompt, entering text, accepting it, and verifying the result.

Starting URL: https://the-internet.herokuapp.com

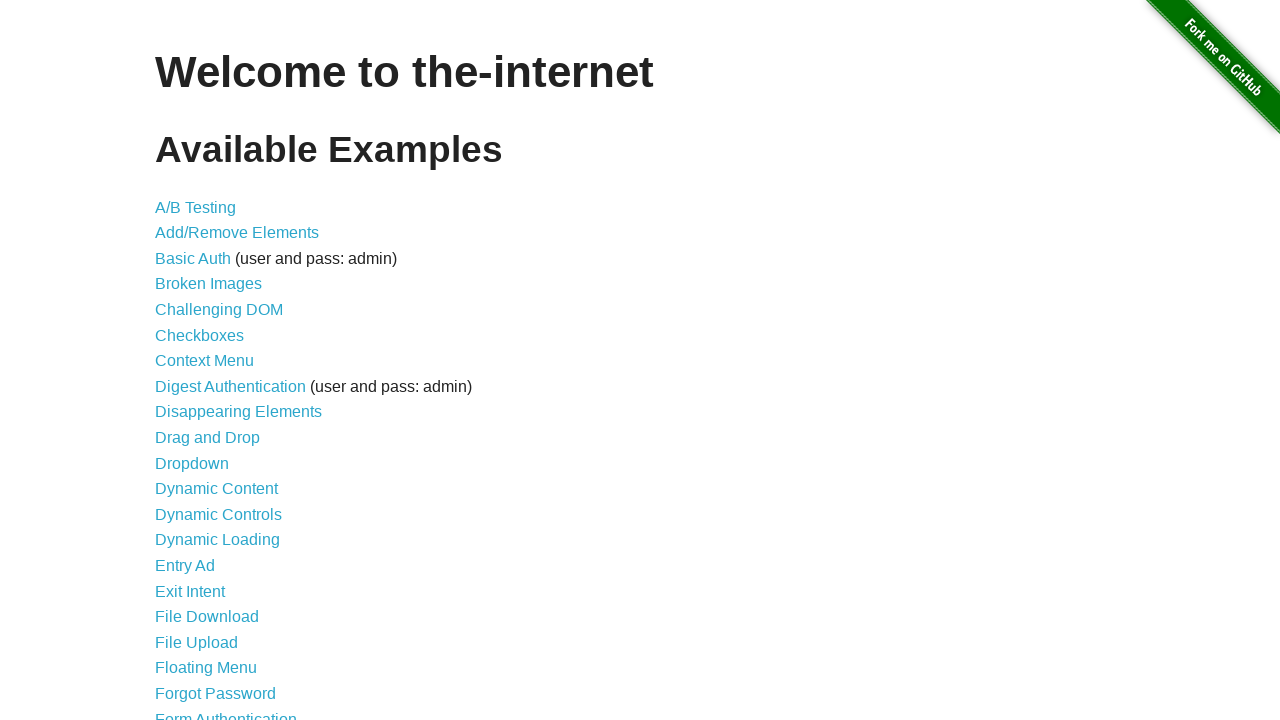

Clicked on the JavaScript Alerts link at (214, 361) on a[href="/javascript_alerts"]
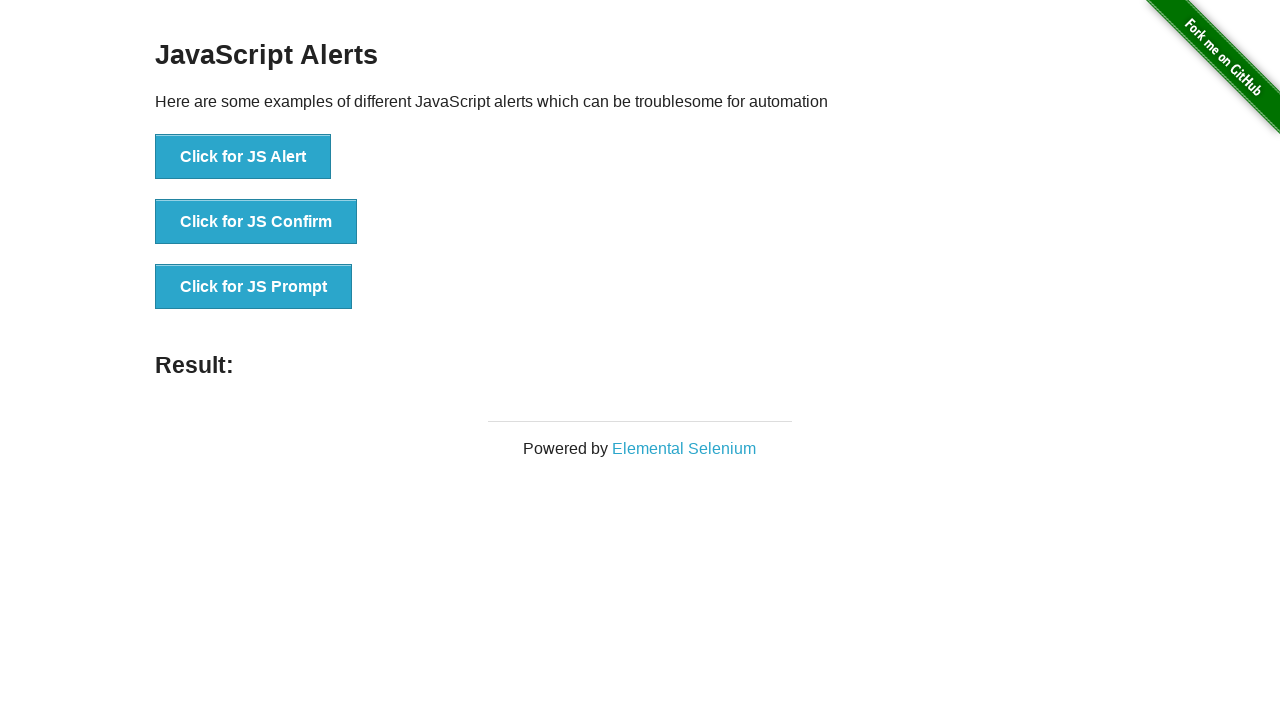

Set up dialog handler to accept prompts with 'Test input message'
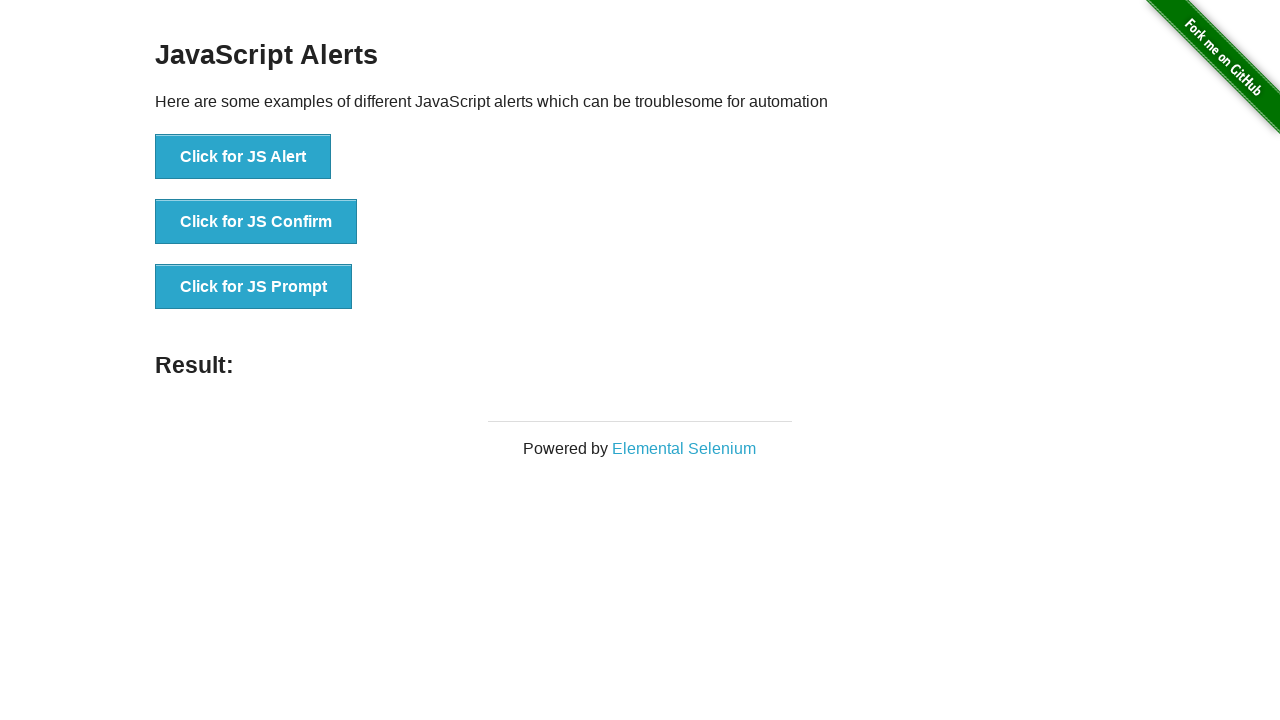

Clicked 'Click for JS Prompt' button to trigger JavaScript prompt dialog at (254, 287) on internal:text="Click for JS Prompt"i
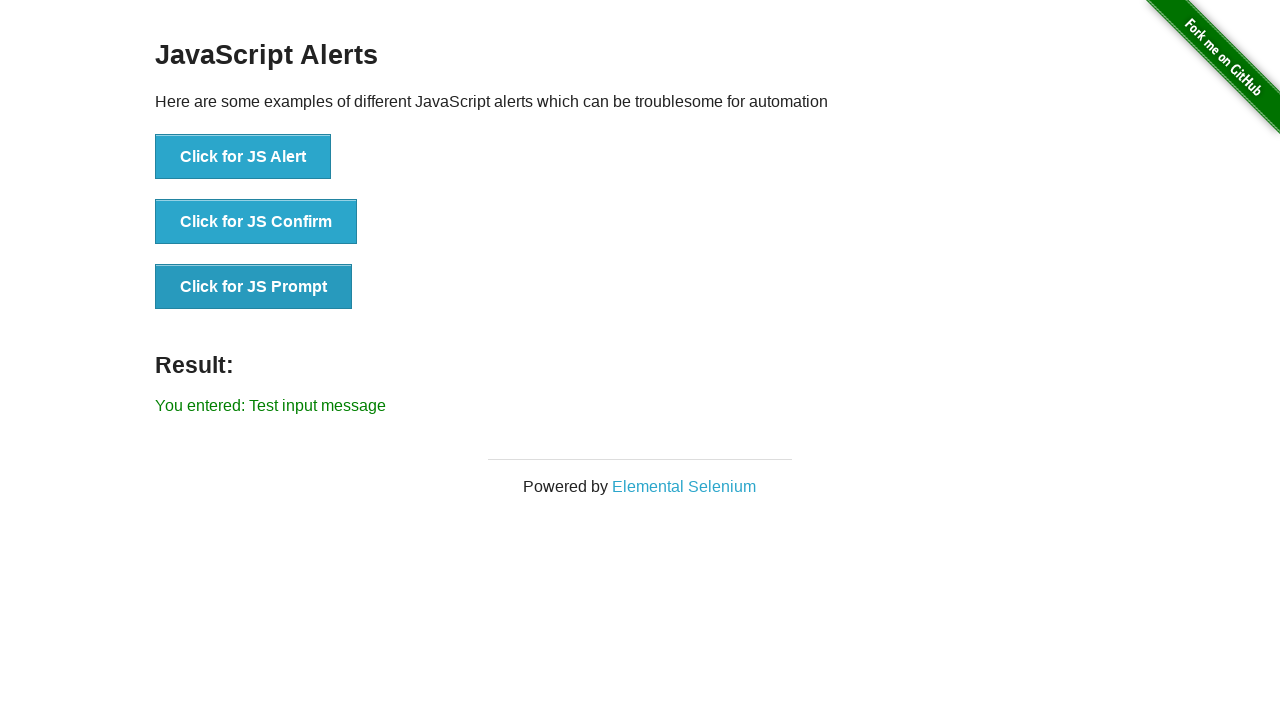

Result text appeared on page after accepting prompt
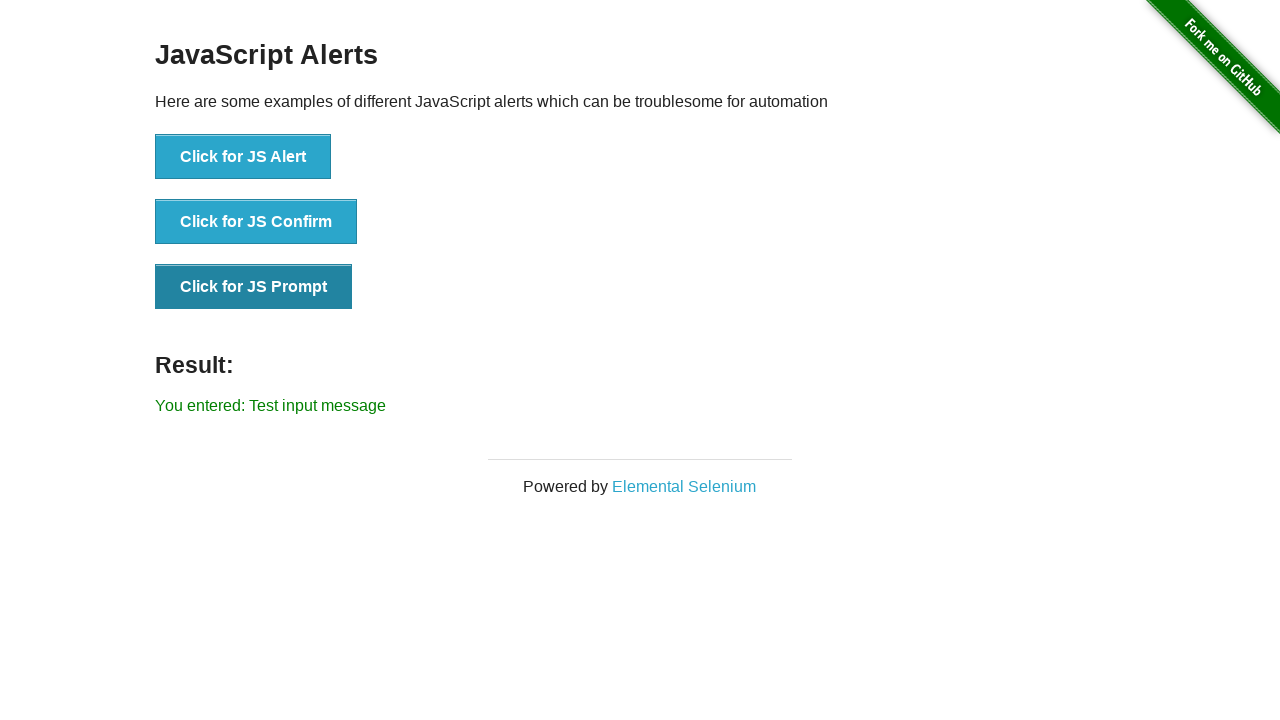

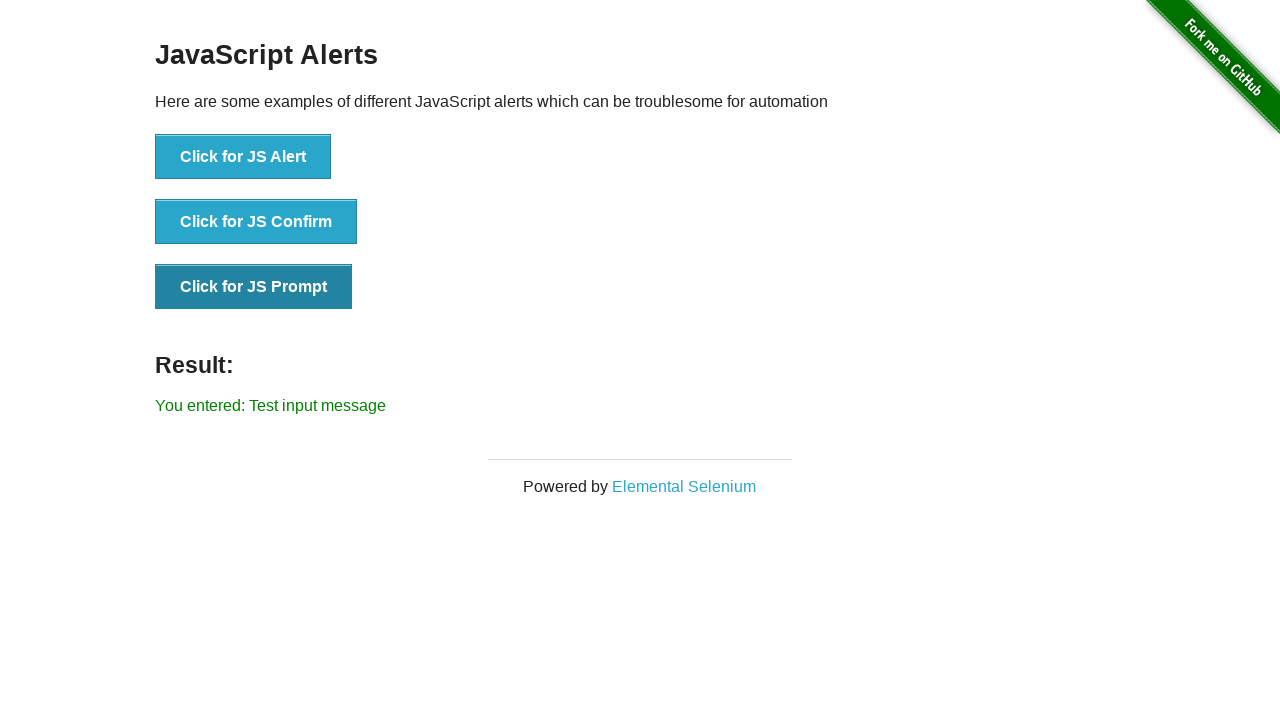